Tests different click interactions including regular click, right-click (context click), and double-click on buttons

Starting URL: https://demoqa.com/buttons

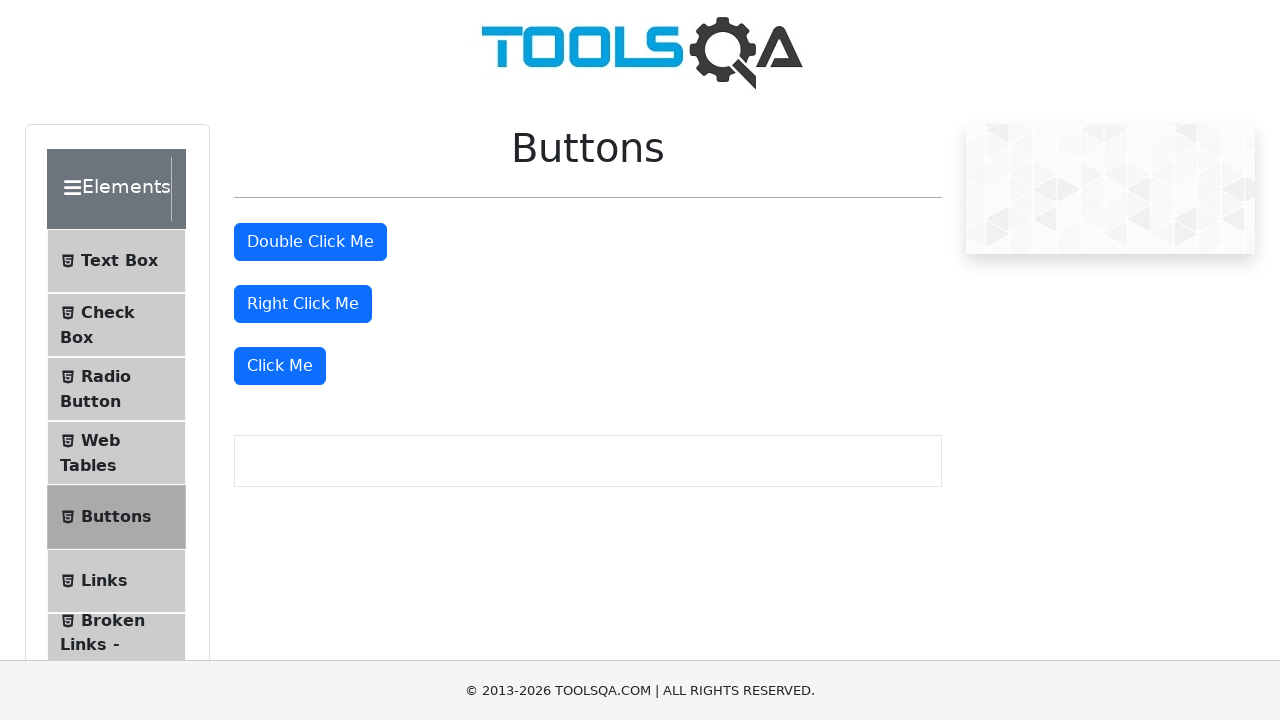

Clicked the third button (Click Me) at (280, 366) on .btn.btn-primary >> nth=2
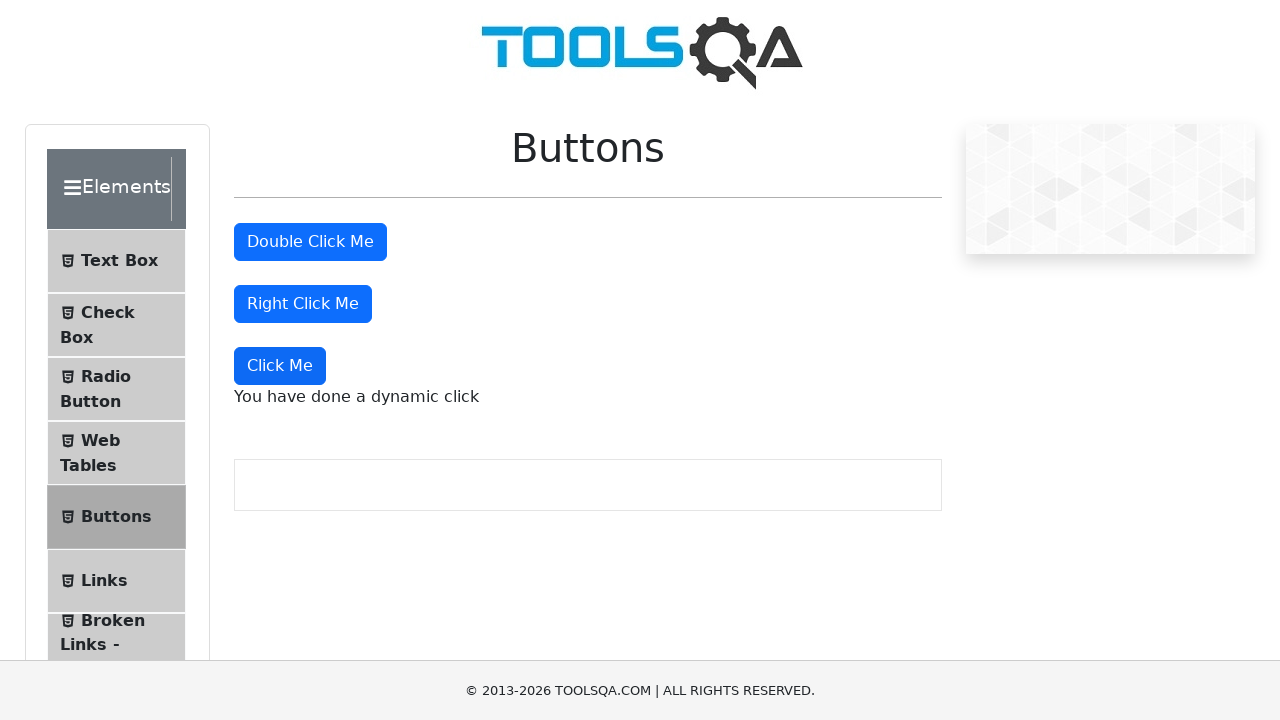

Right-clicked the second button at (303, 304) on .btn.btn-primary >> nth=1
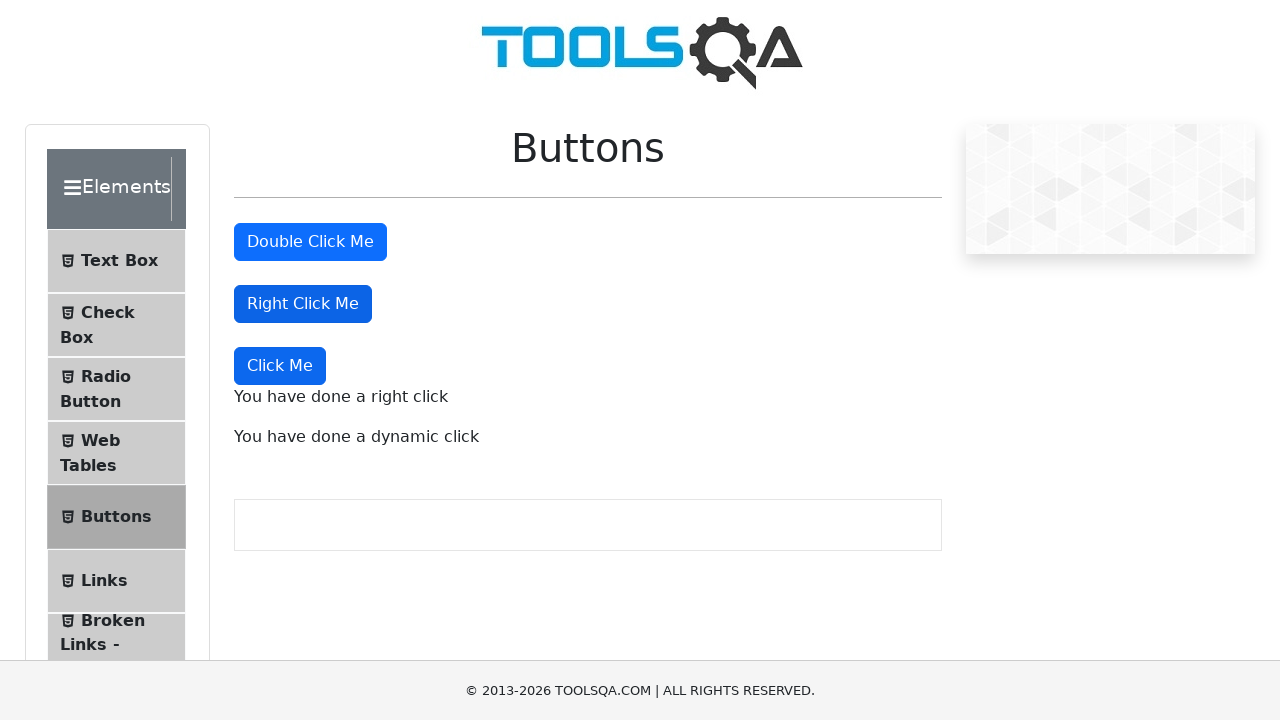

Double-clicked the first button at (310, 242) on .btn.btn-primary >> nth=0
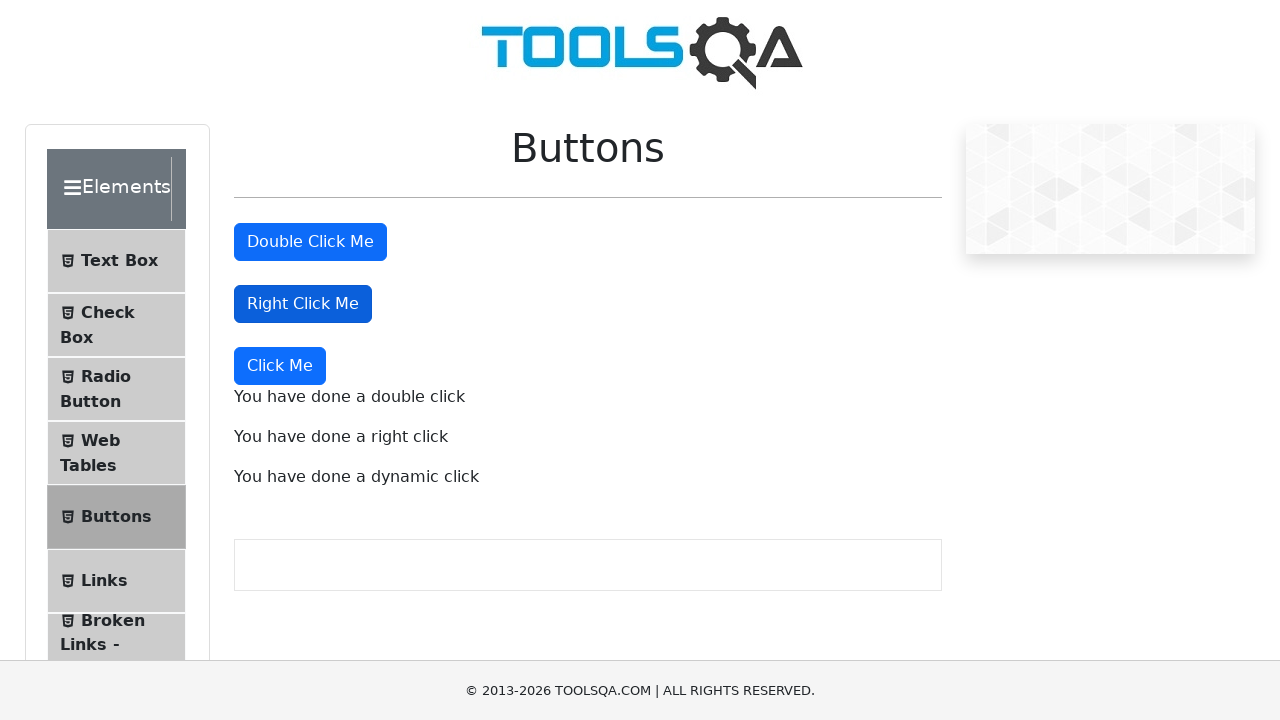

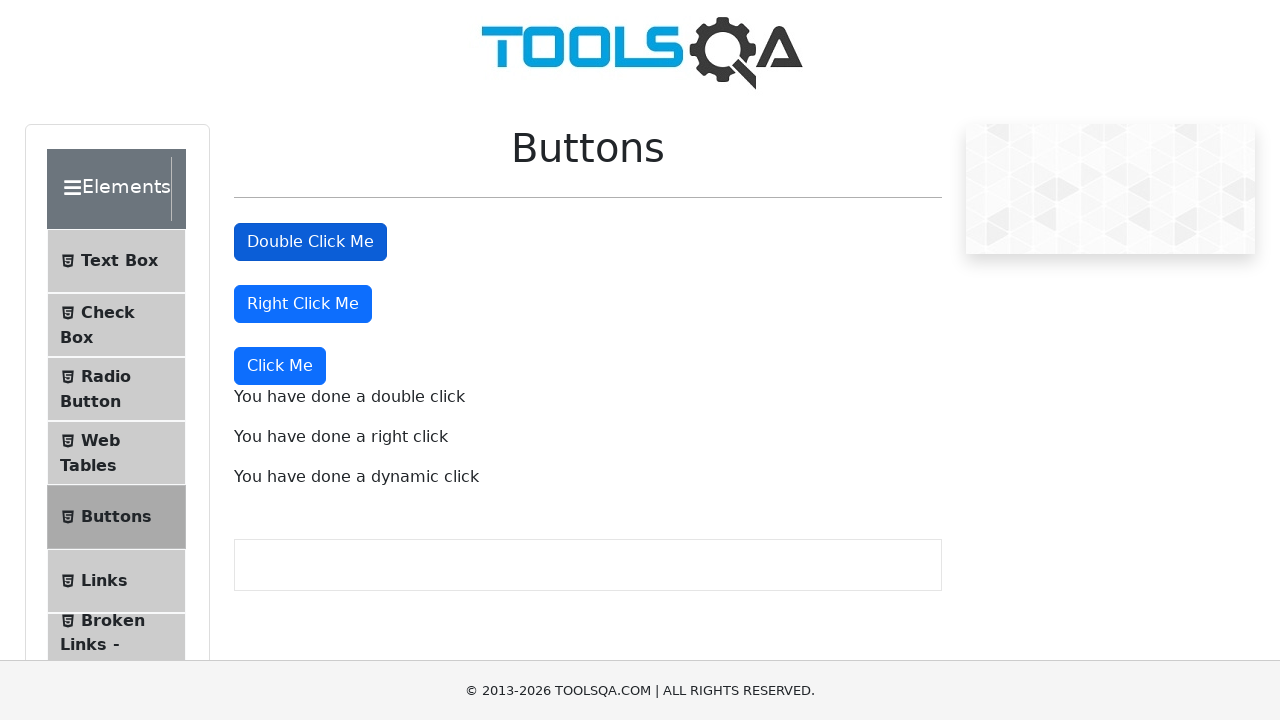